Tests dropdown menu functionality by selecting an option from a country dropdown on a demo site and verifying the dropdown properties.

Starting URL: https://www.globalsqa.com/demo-site/select-dropdown-menu/

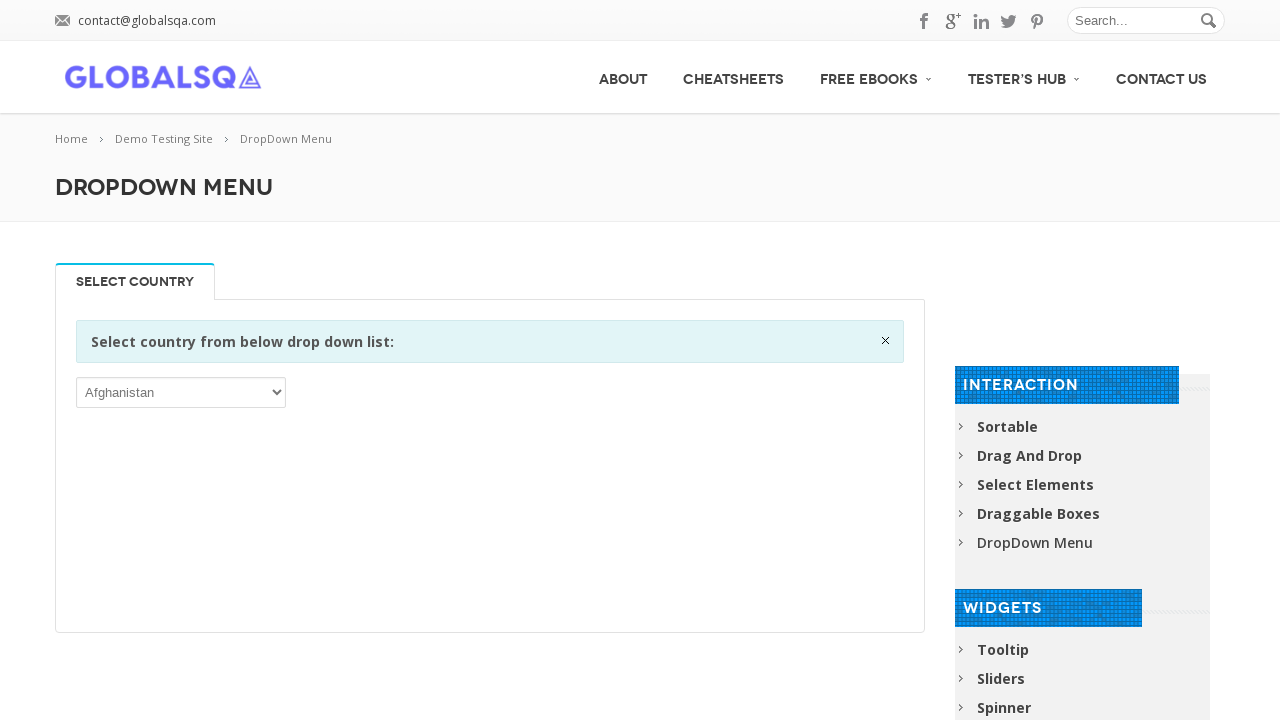

Waited for dropdown selector to be visible
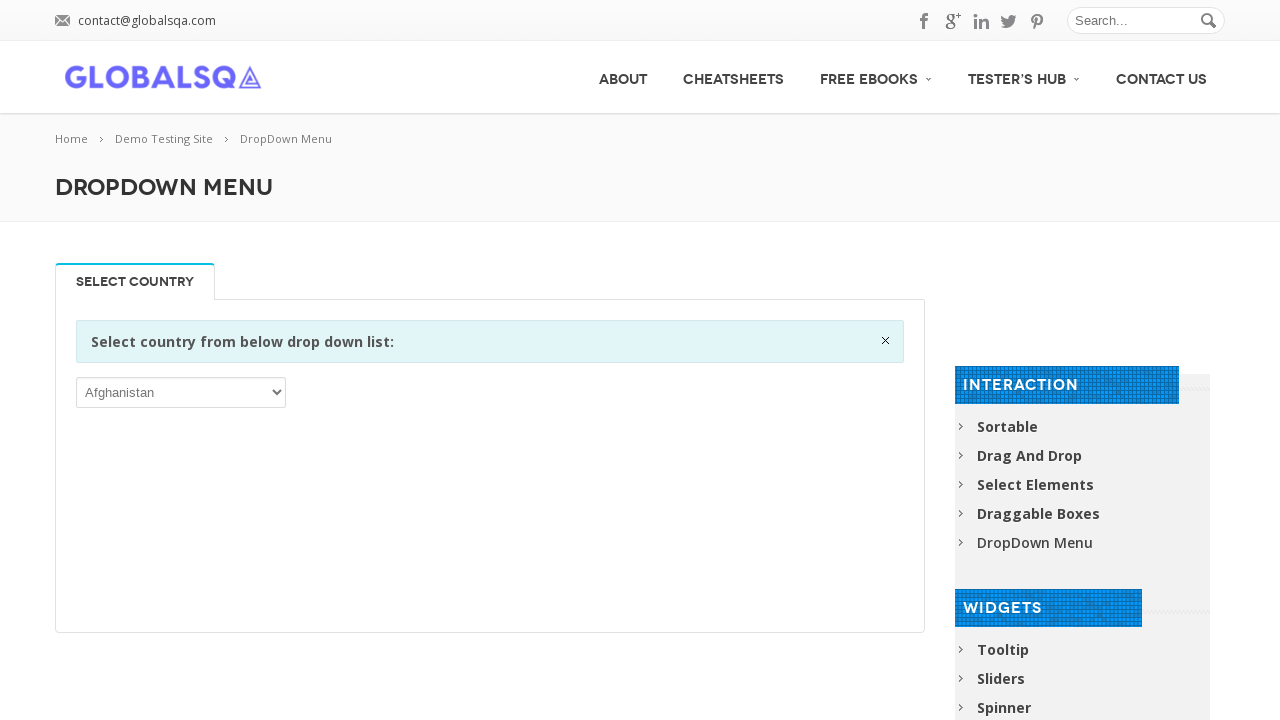

Selected 'American Samoa' from the country dropdown on select
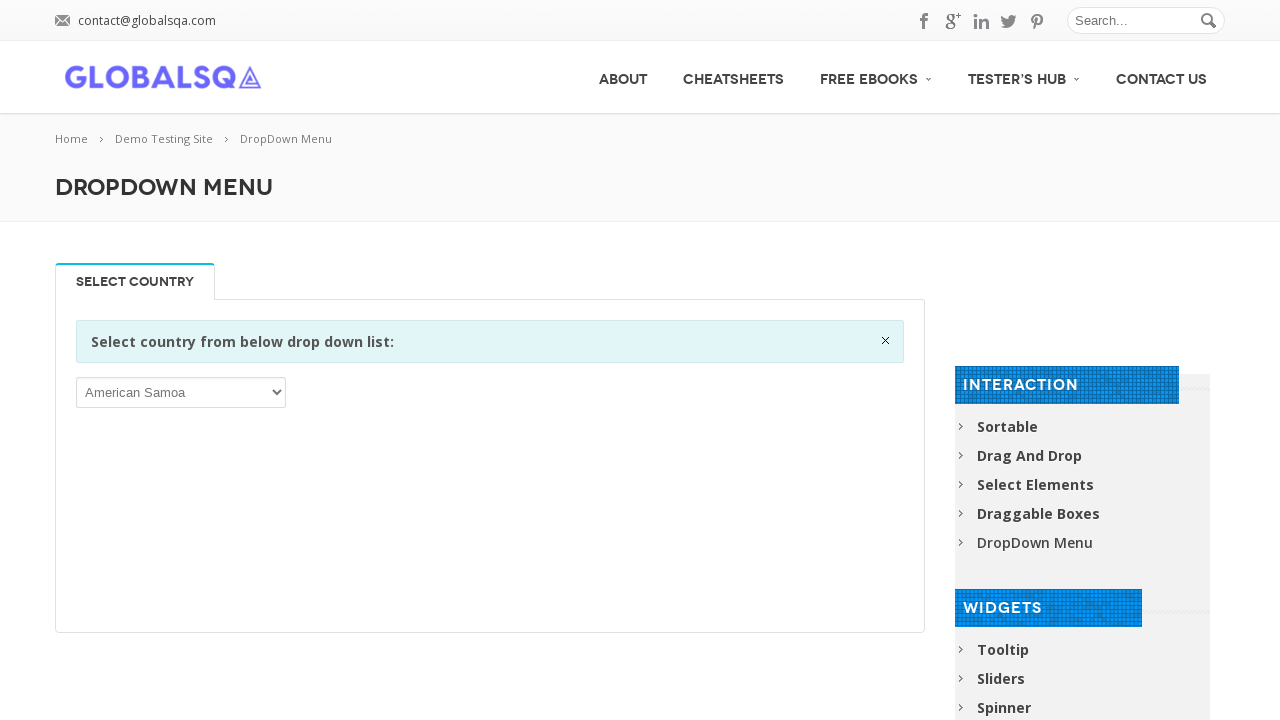

Retrieved selected dropdown value: ASM
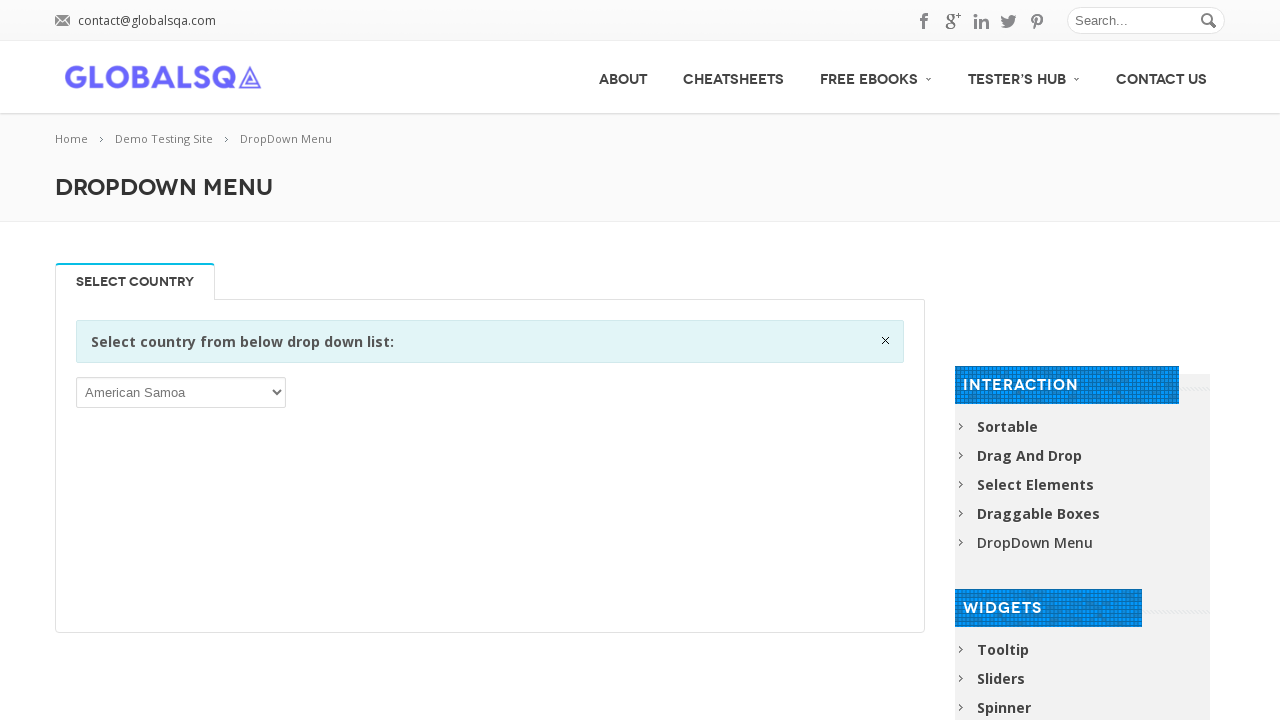

Verified dropdown is visible and interactable
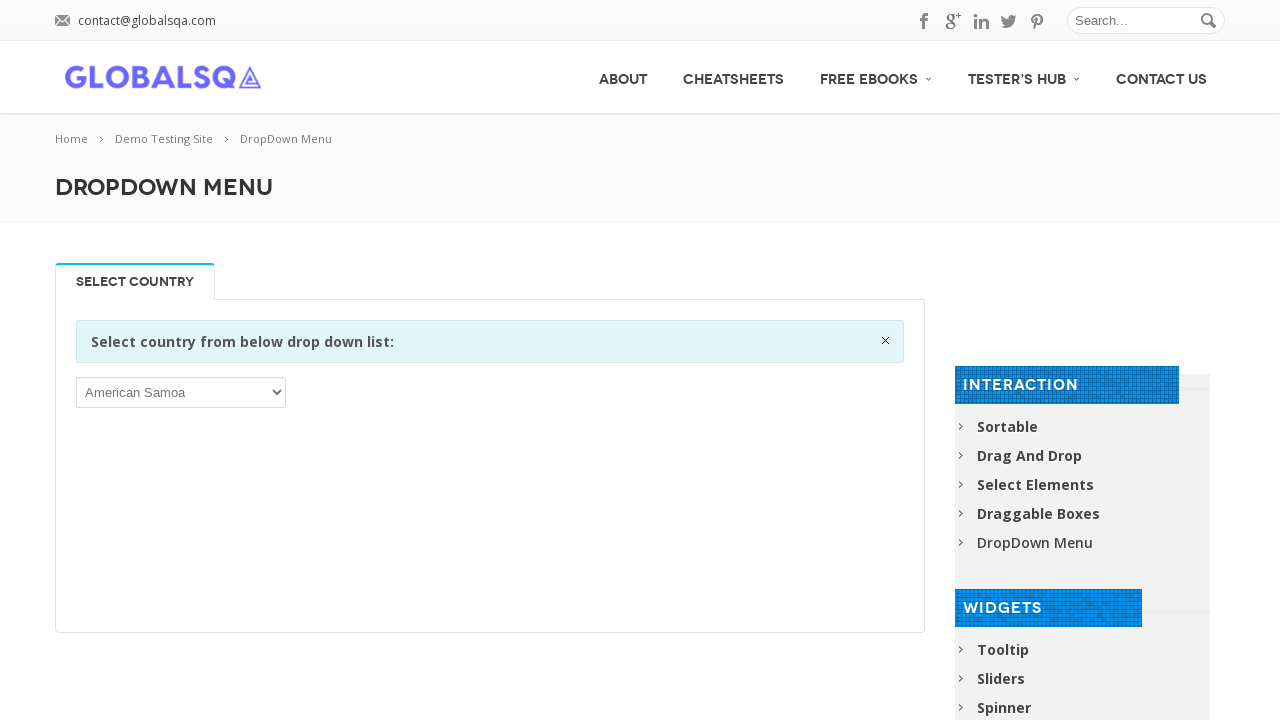

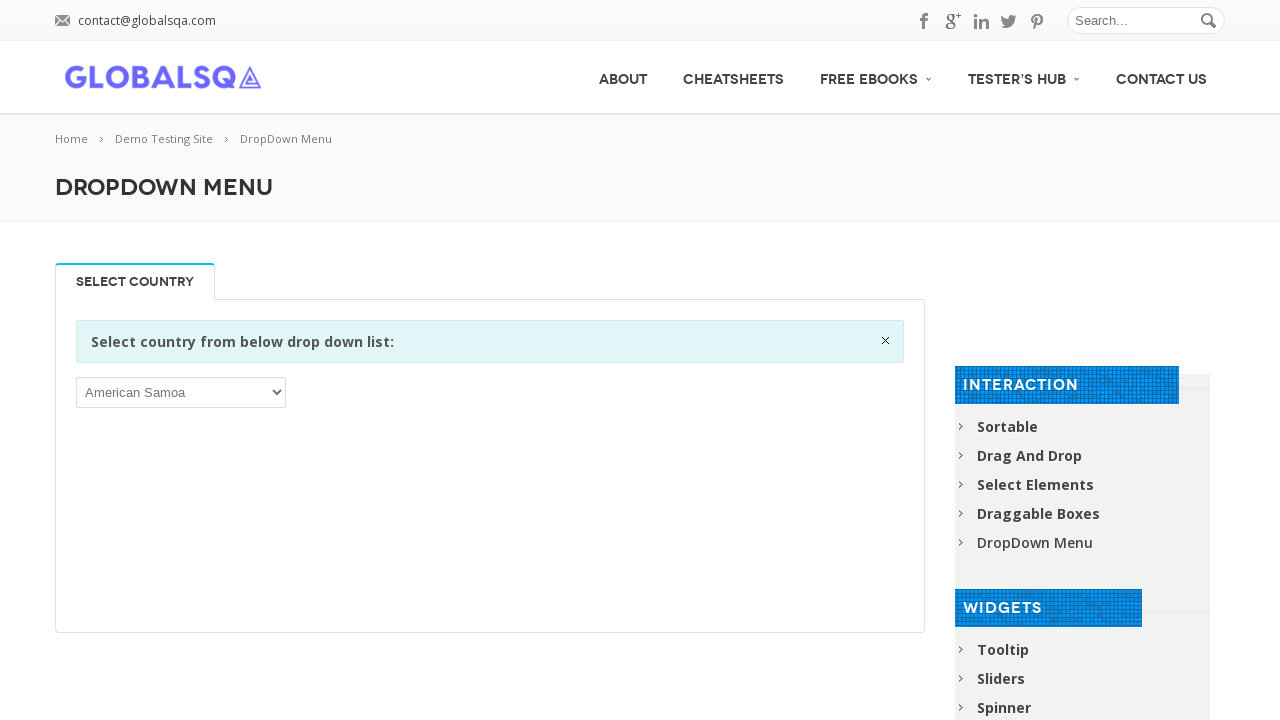